Tests radio button functionality on DemoQA by selecting Yes and Impressive radio buttons and verifying the result text changes accordingly

Starting URL: https://demoqa.com

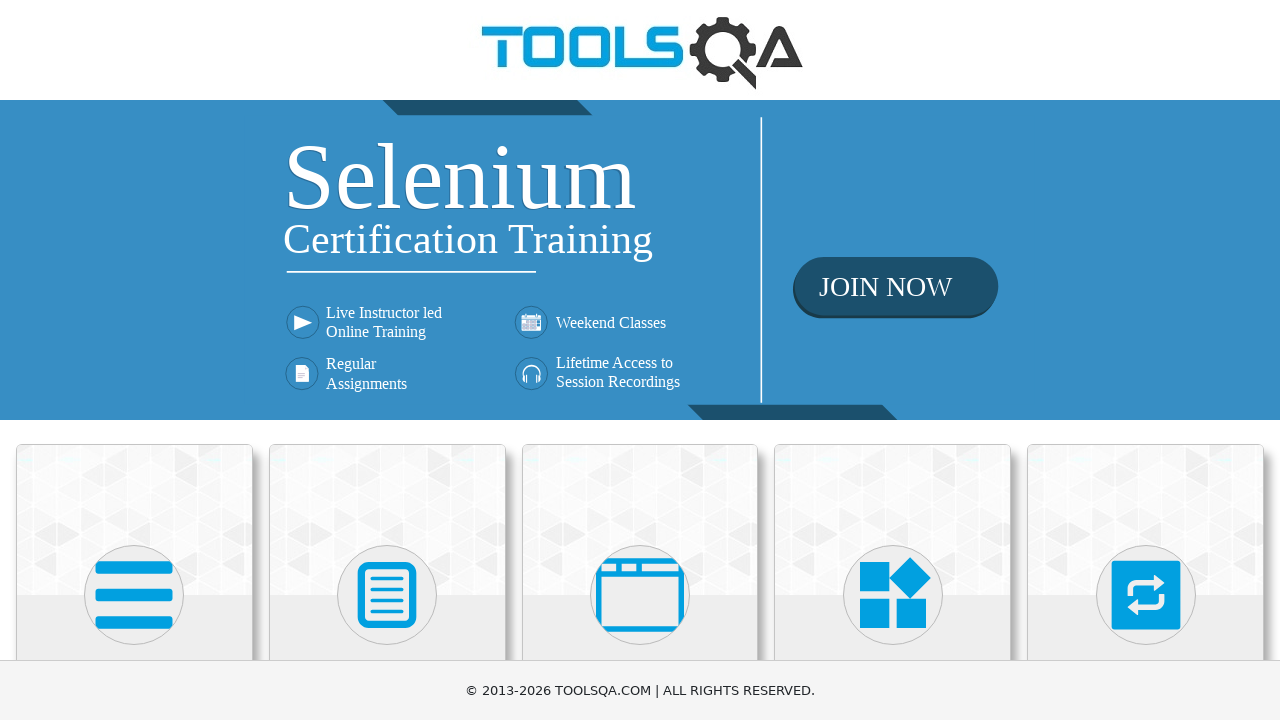

Clicked on Elements category card at (134, 360) on text=Elements
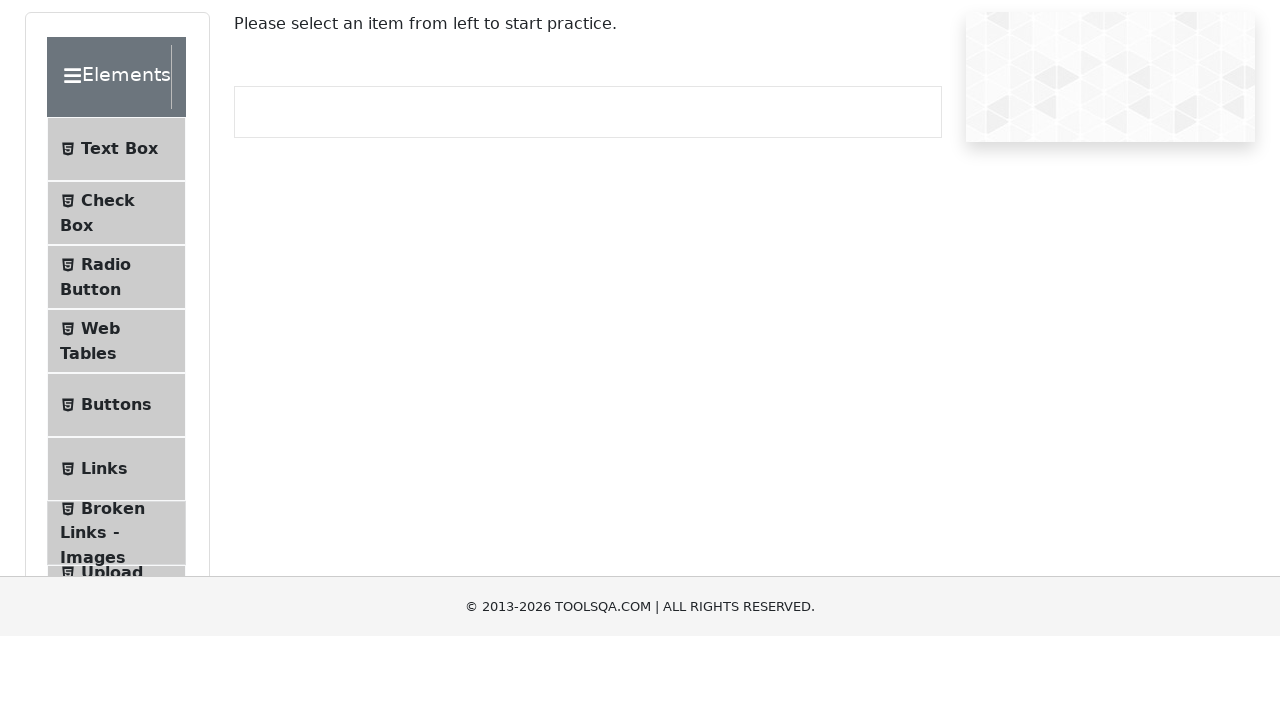

Clicked on Radio Button menu item at (106, 376) on text=Radio Button
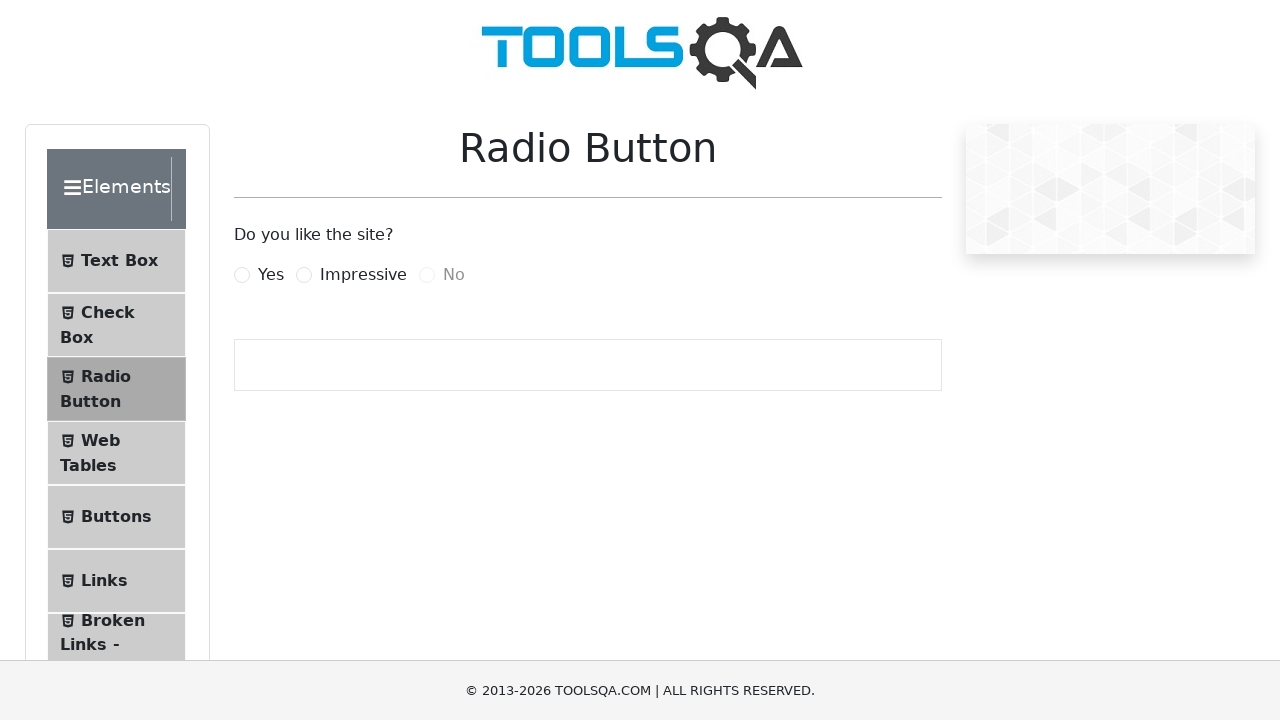

Clicked Yes radio button at (271, 275) on label[for='yesRadio']
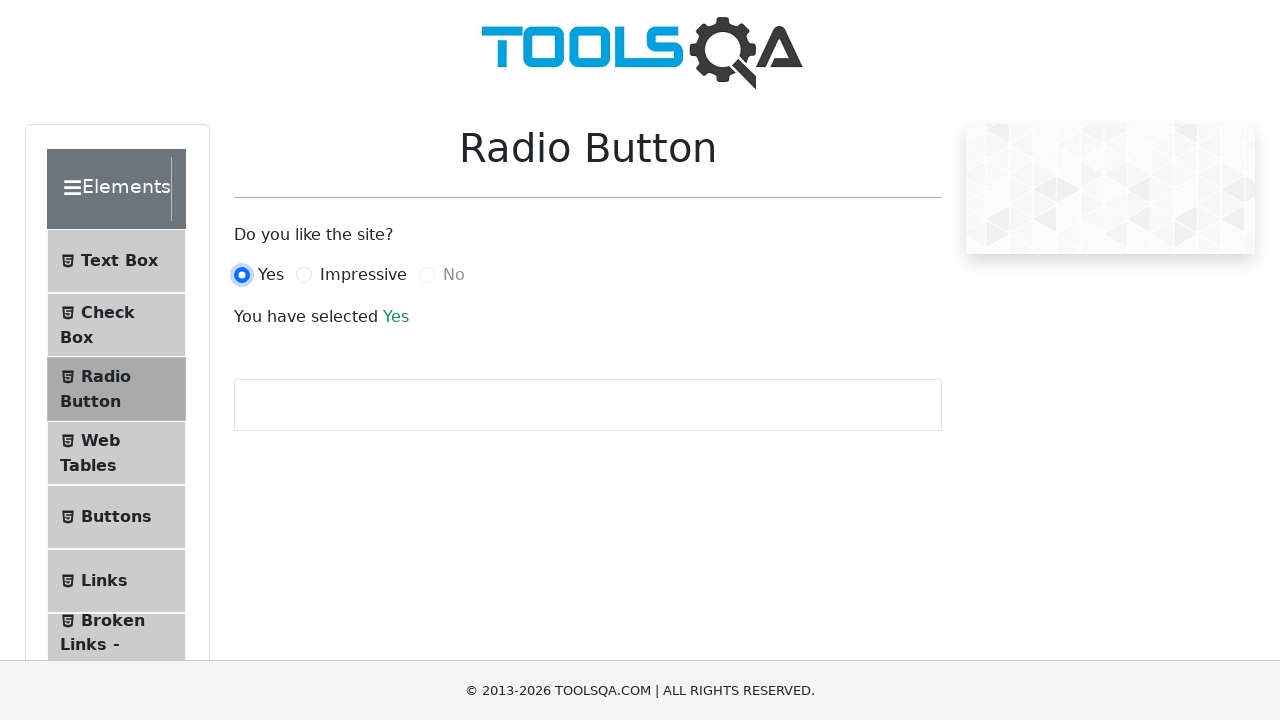

Result text element loaded
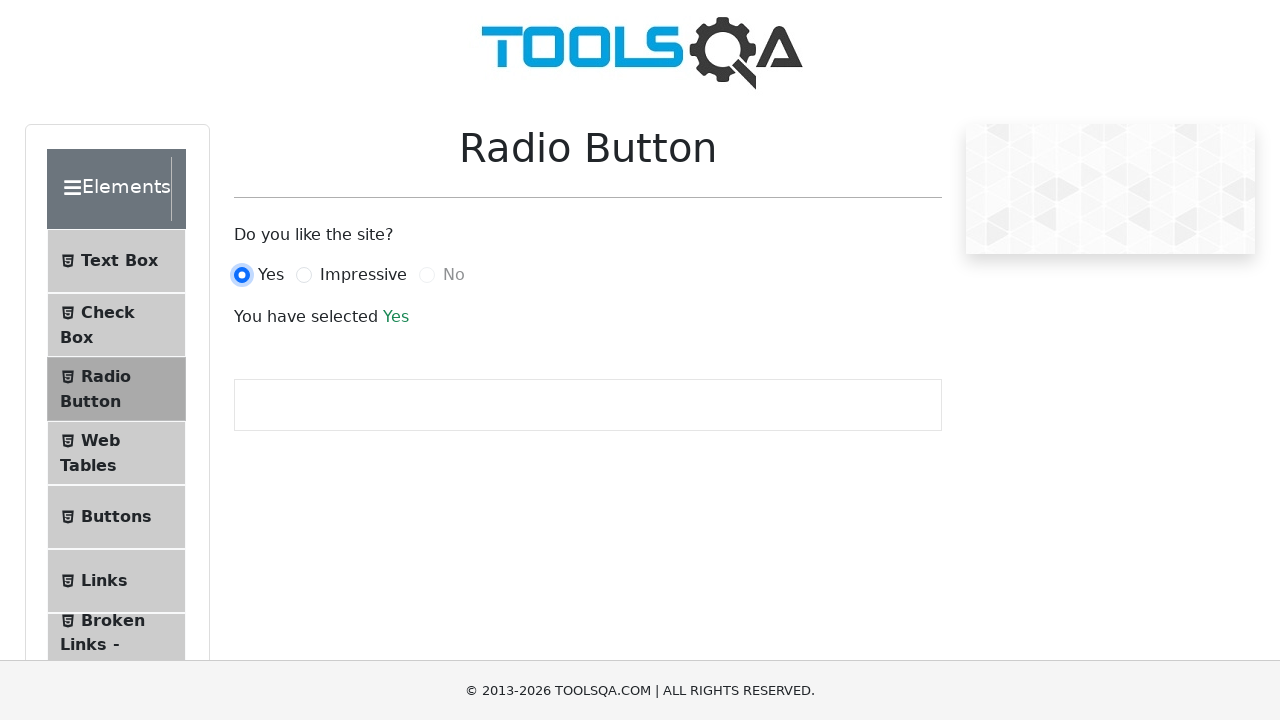

Retrieved result text content
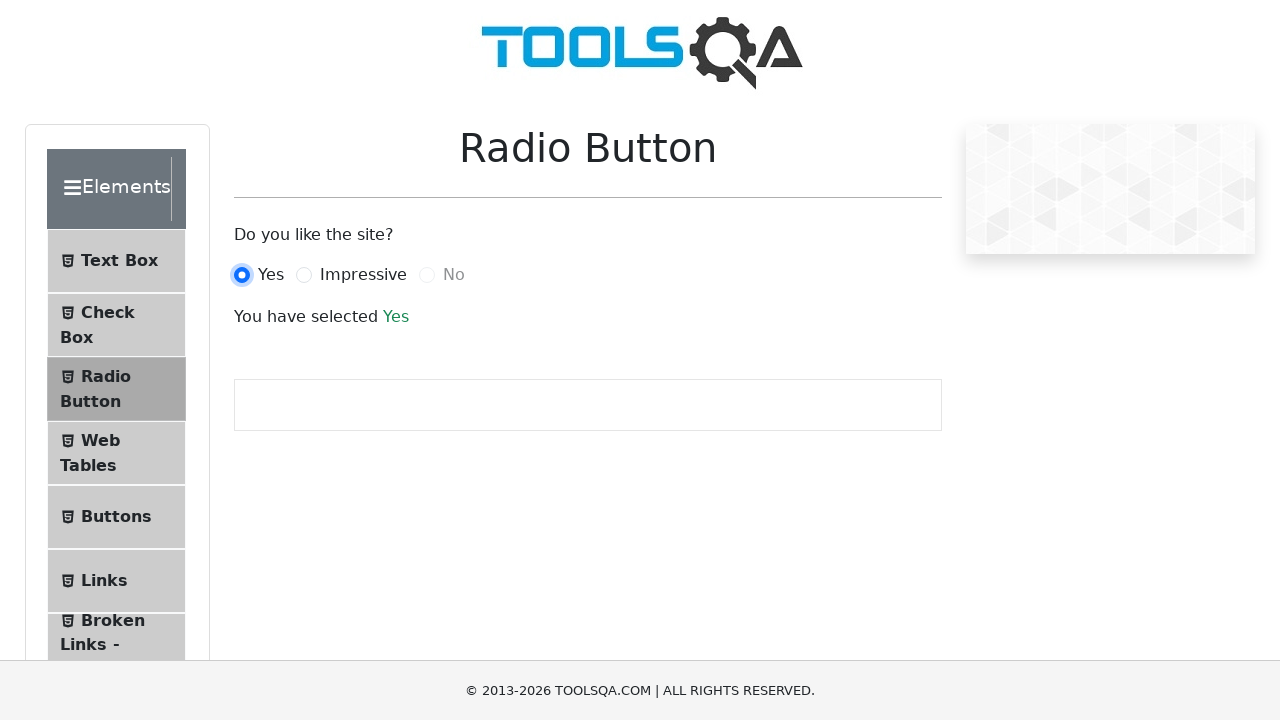

Asserted result text is 'Yes'
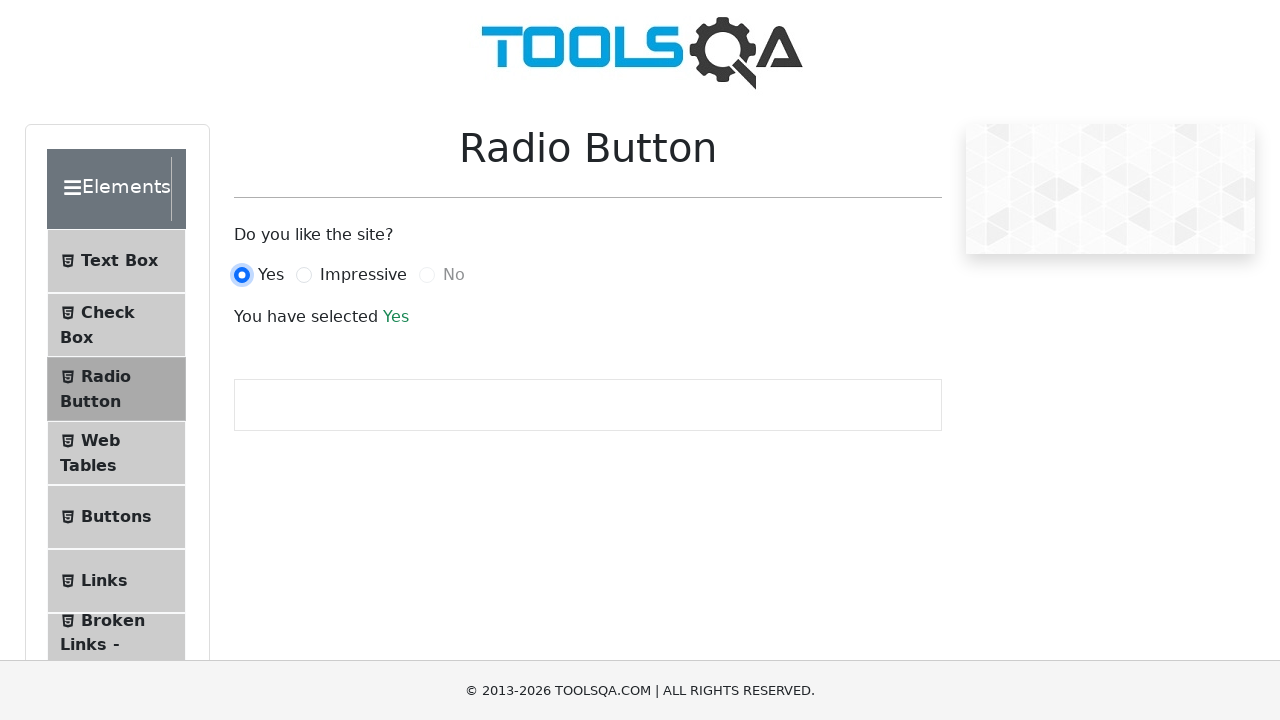

Clicked Impressive radio button at (363, 275) on label[for='impressiveRadio']
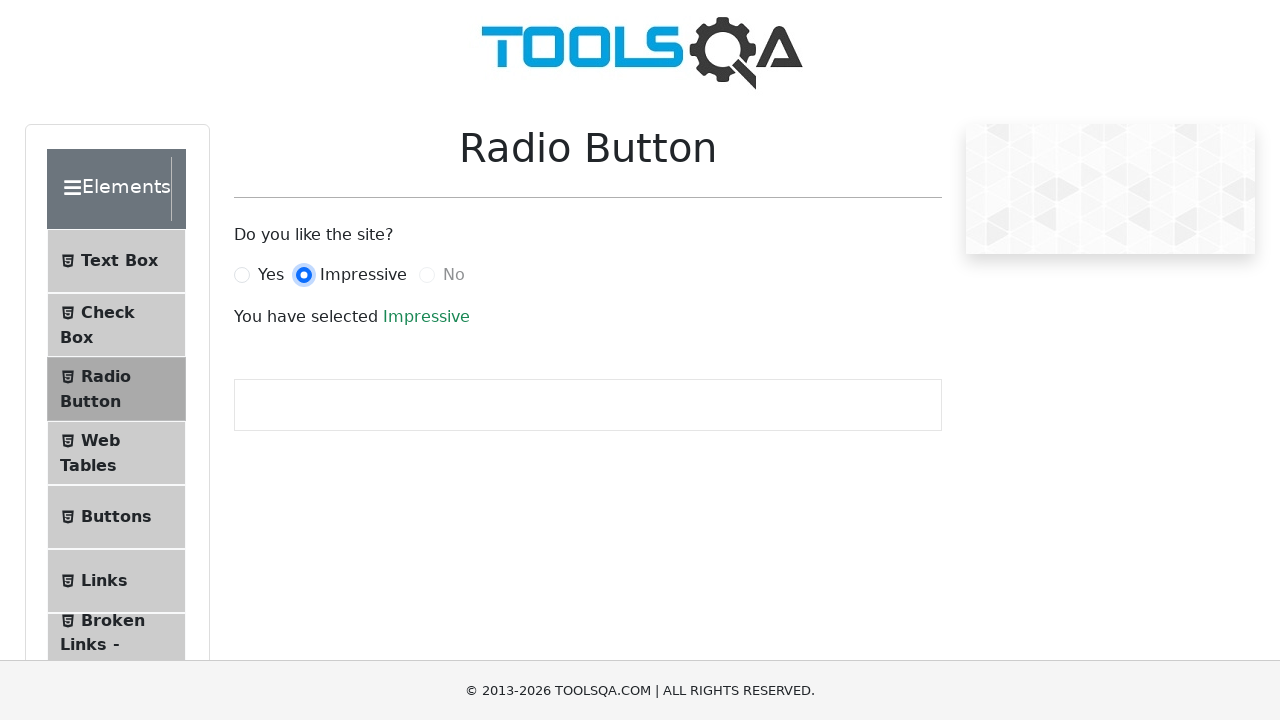

Retrieved result text content for Impressive selection
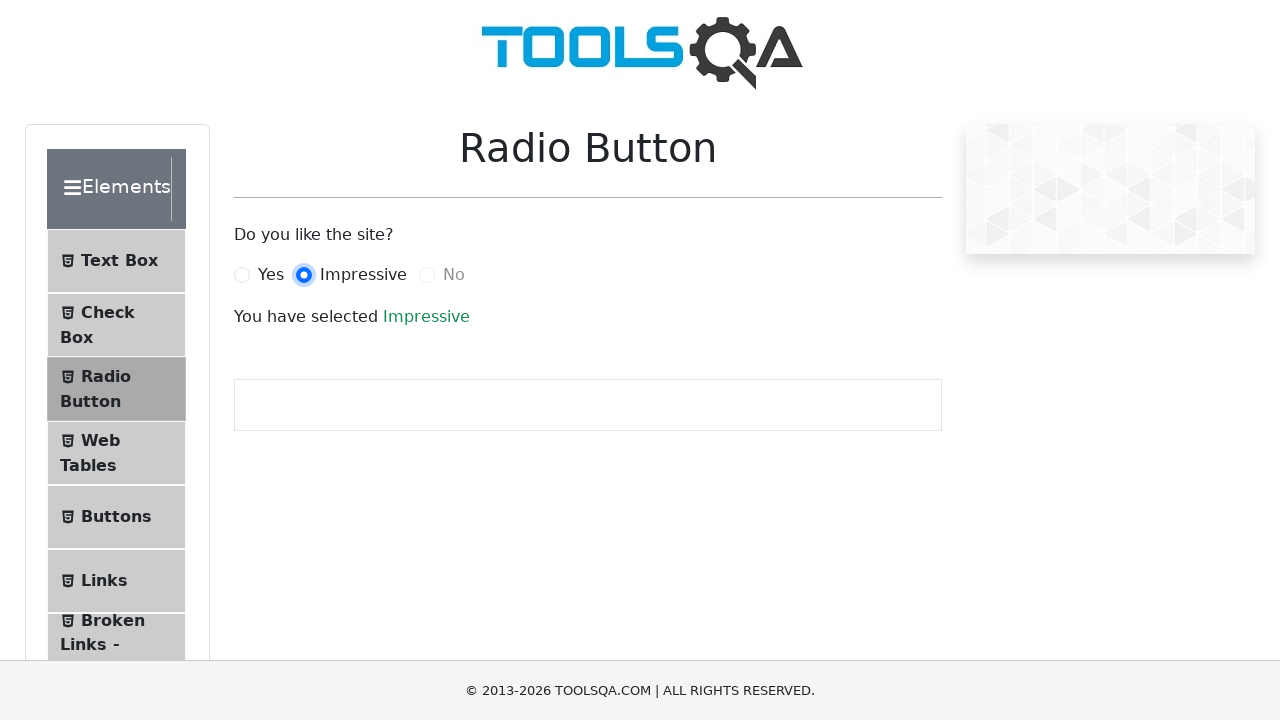

Asserted result text is 'Impressive'
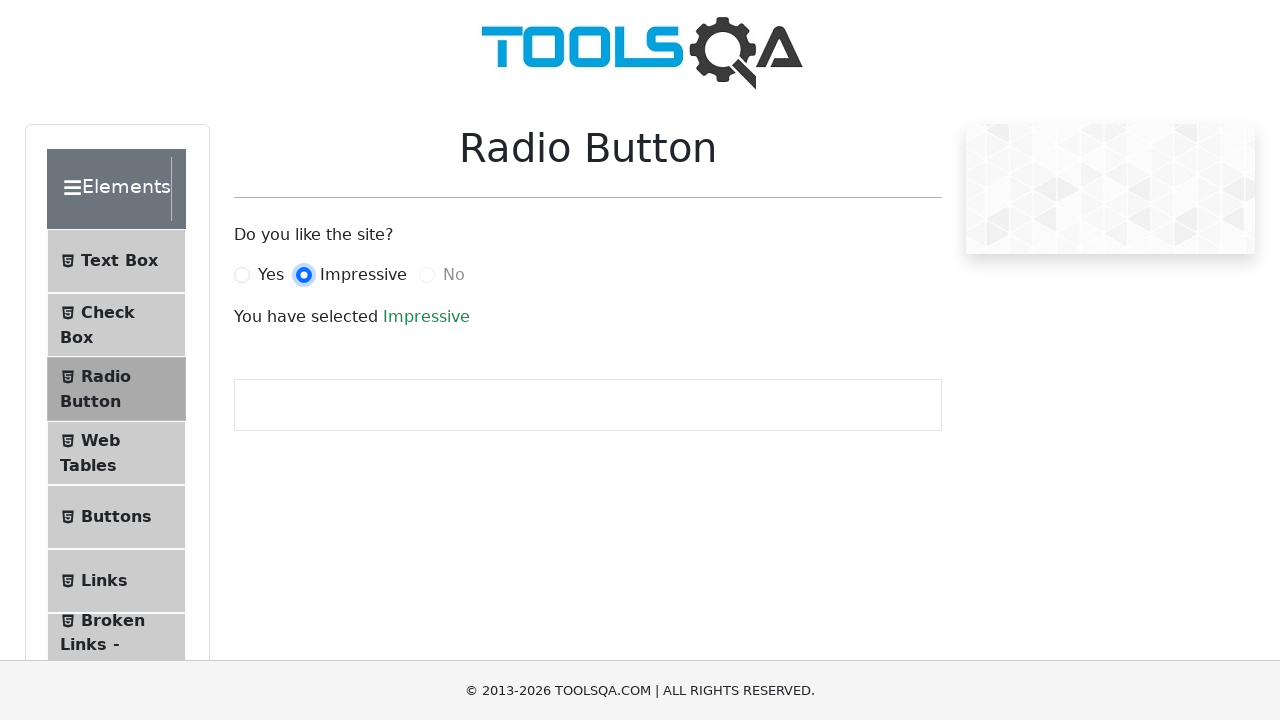

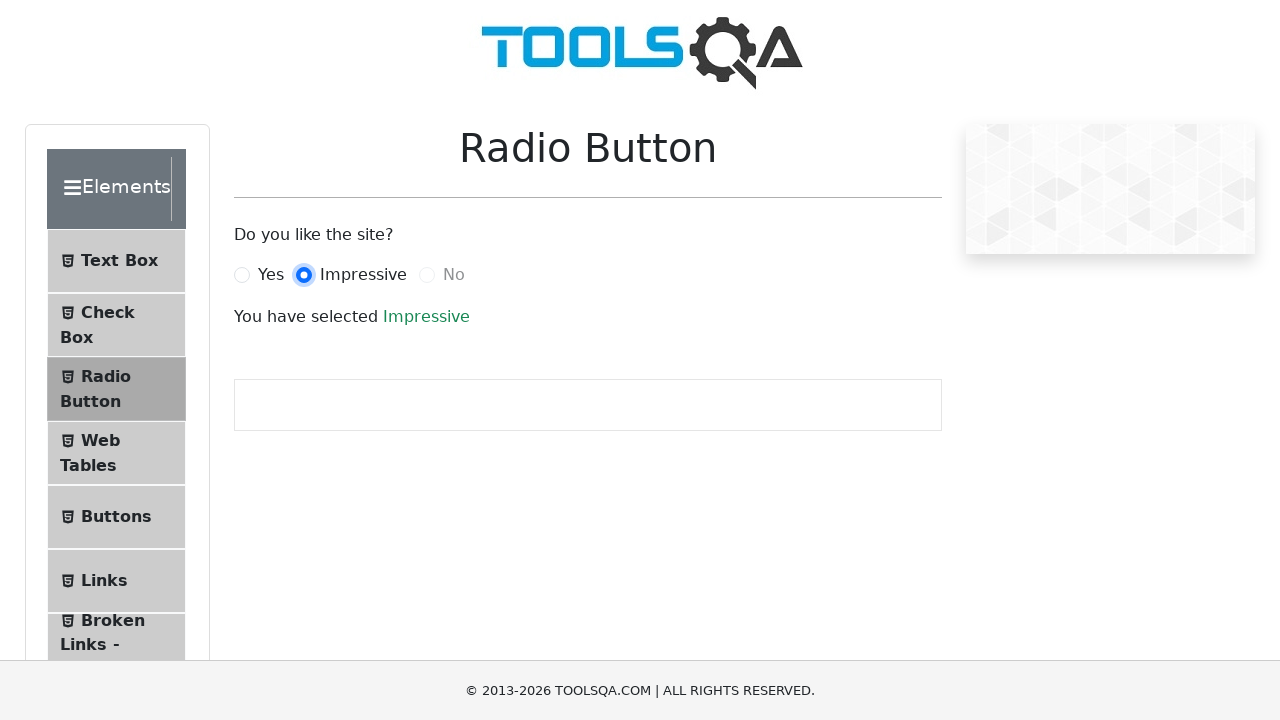